Tests dropdown selection functionality by selecting options using different methods (by visible text, value, and index)

Starting URL: https://rahulshettyacademy.com/AutomationPractice/

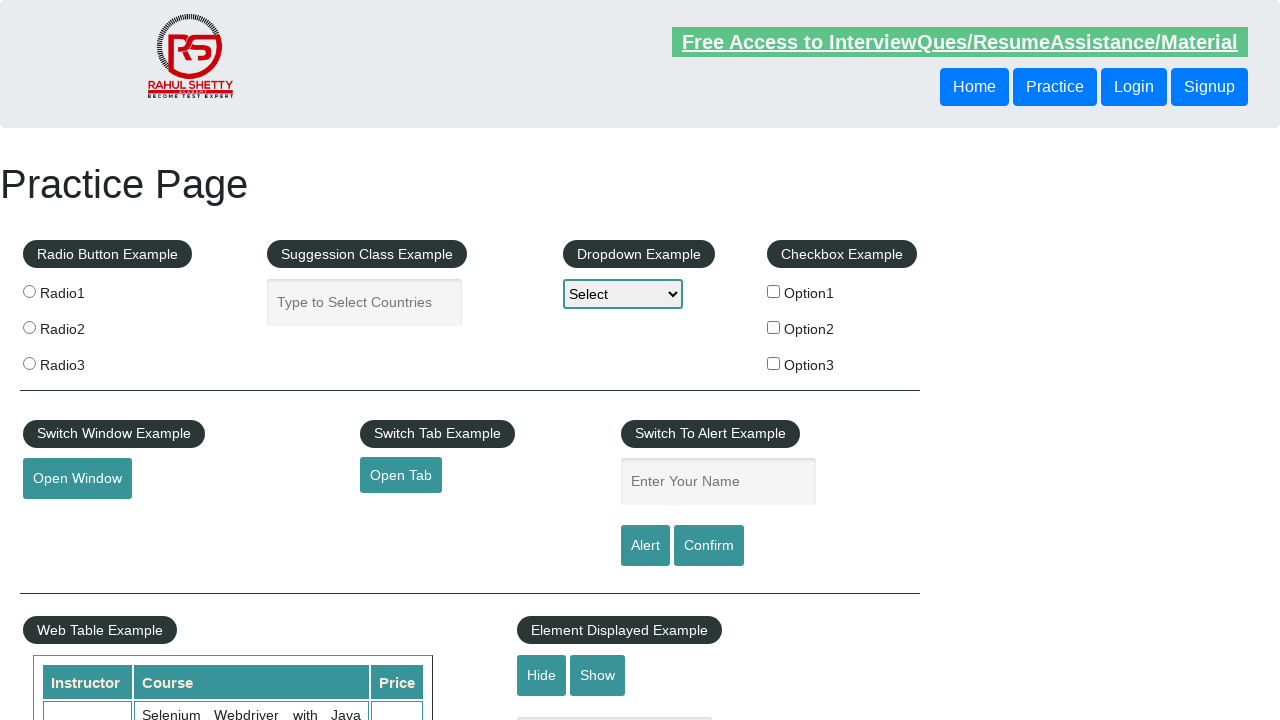

Navigated to AutomationPractice homepage
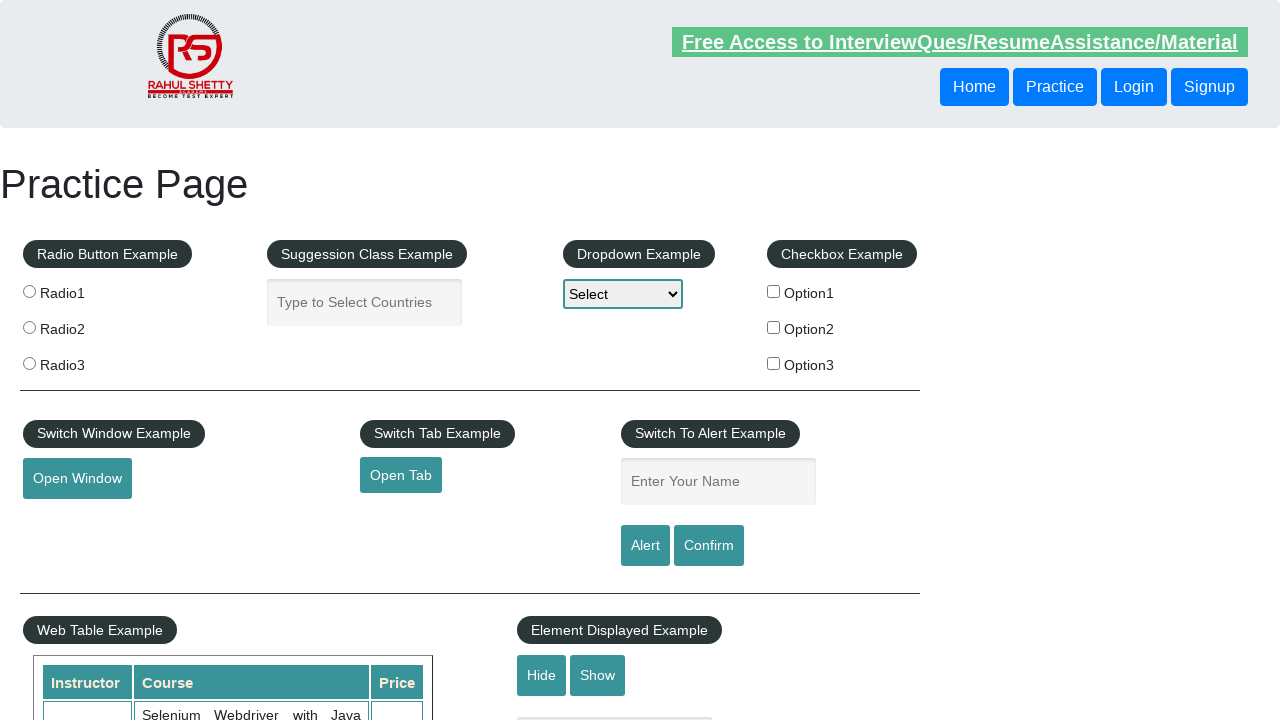

Located dropdown element with id 'dropdown-class-example'
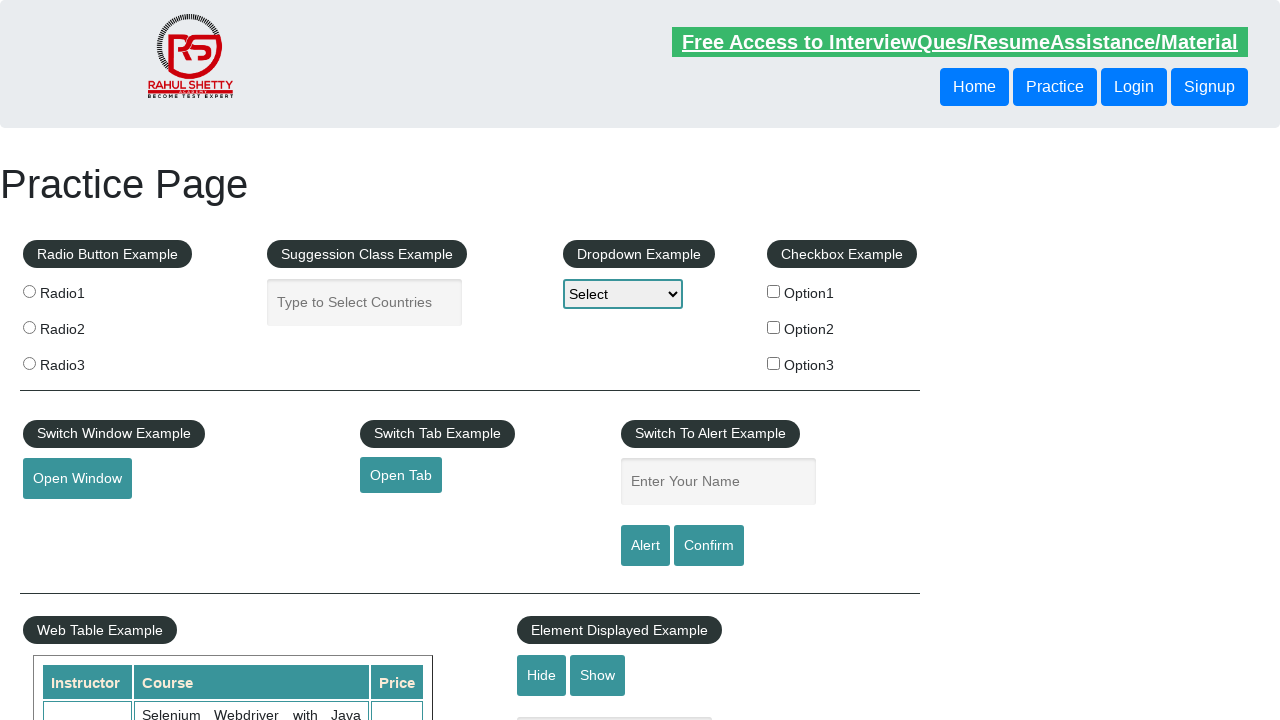

Selected 'Option1' from dropdown by visible text on #dropdown-class-example
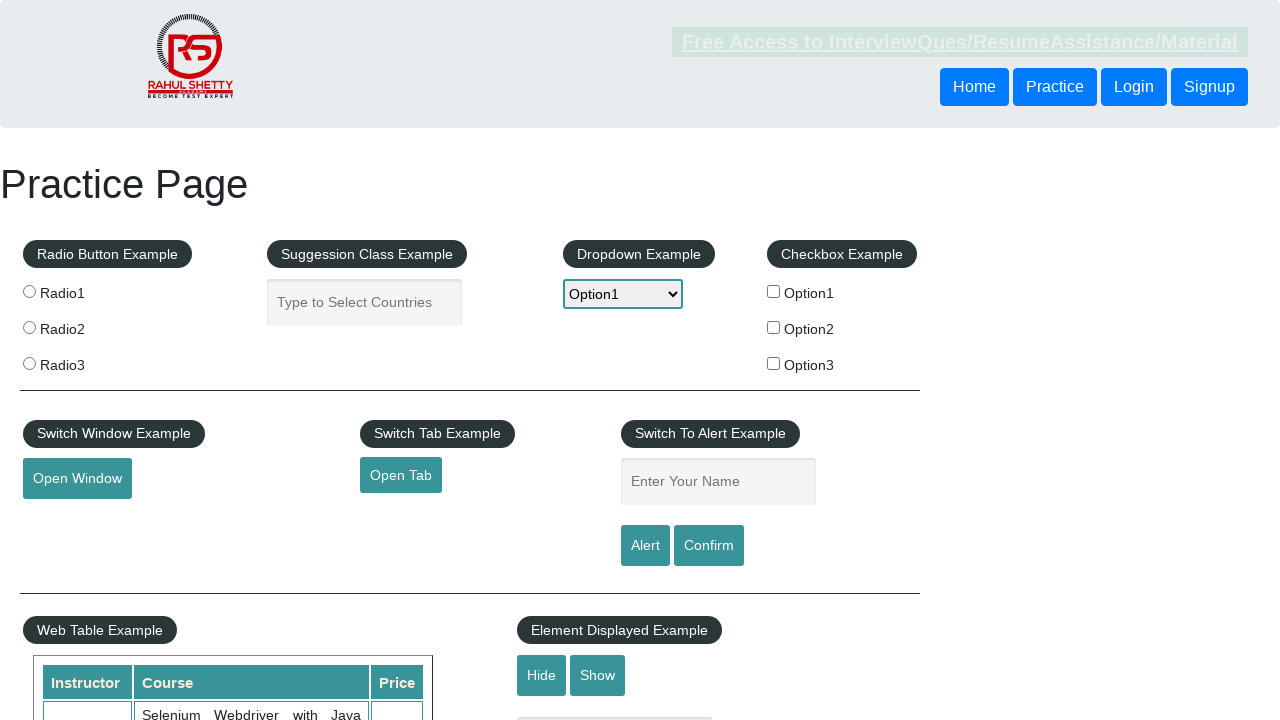

Selected option with value 'option2' from dropdown on #dropdown-class-example
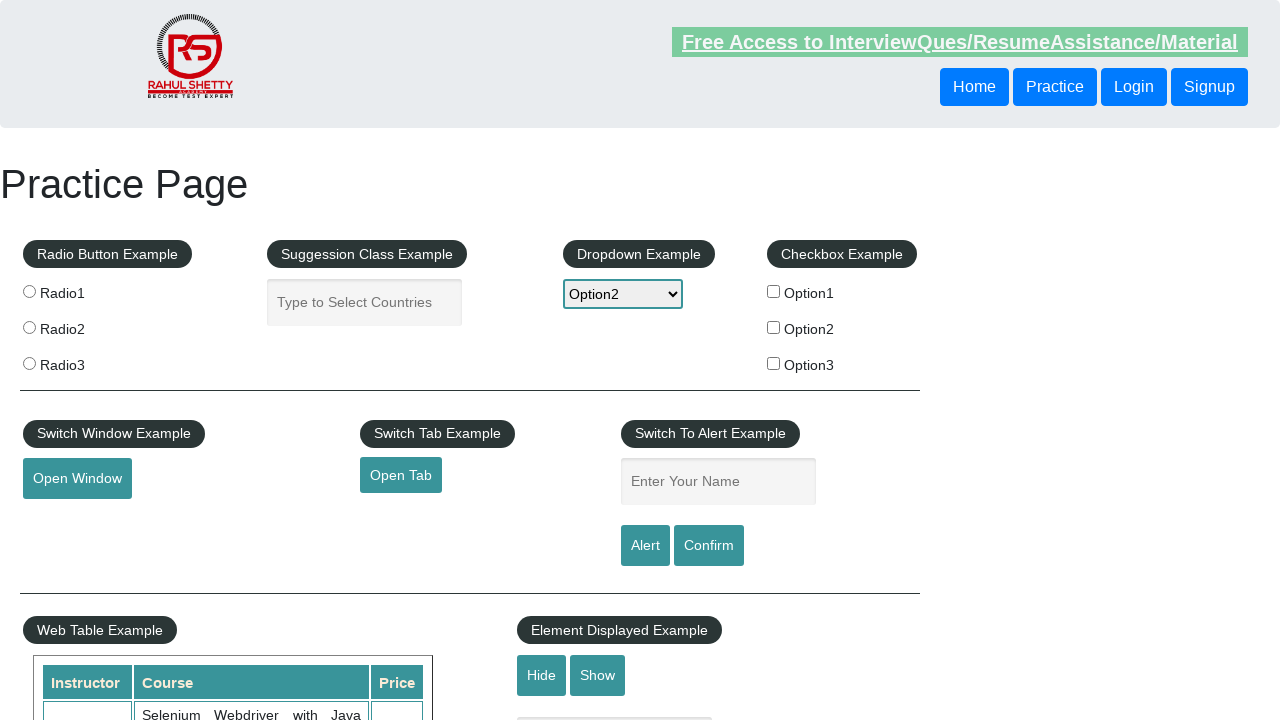

Selected option at index 3 (4th option) from dropdown on #dropdown-class-example
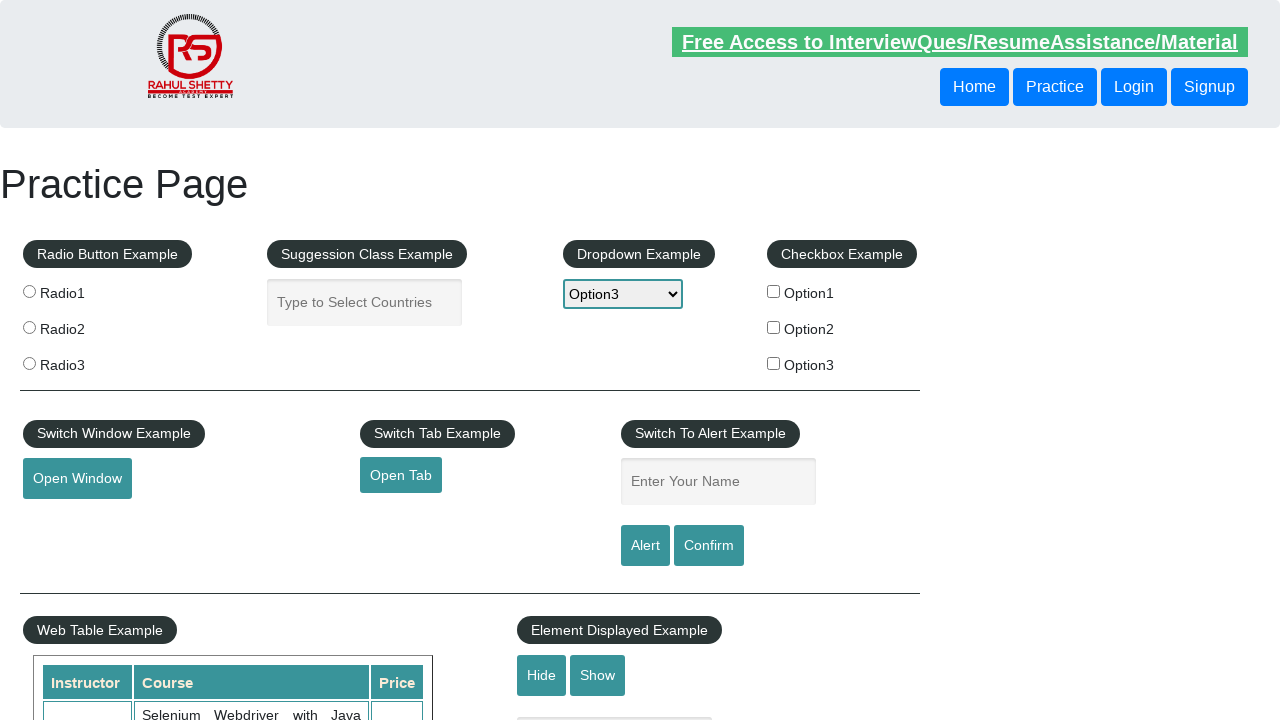

Verified dropdown contains 4 options
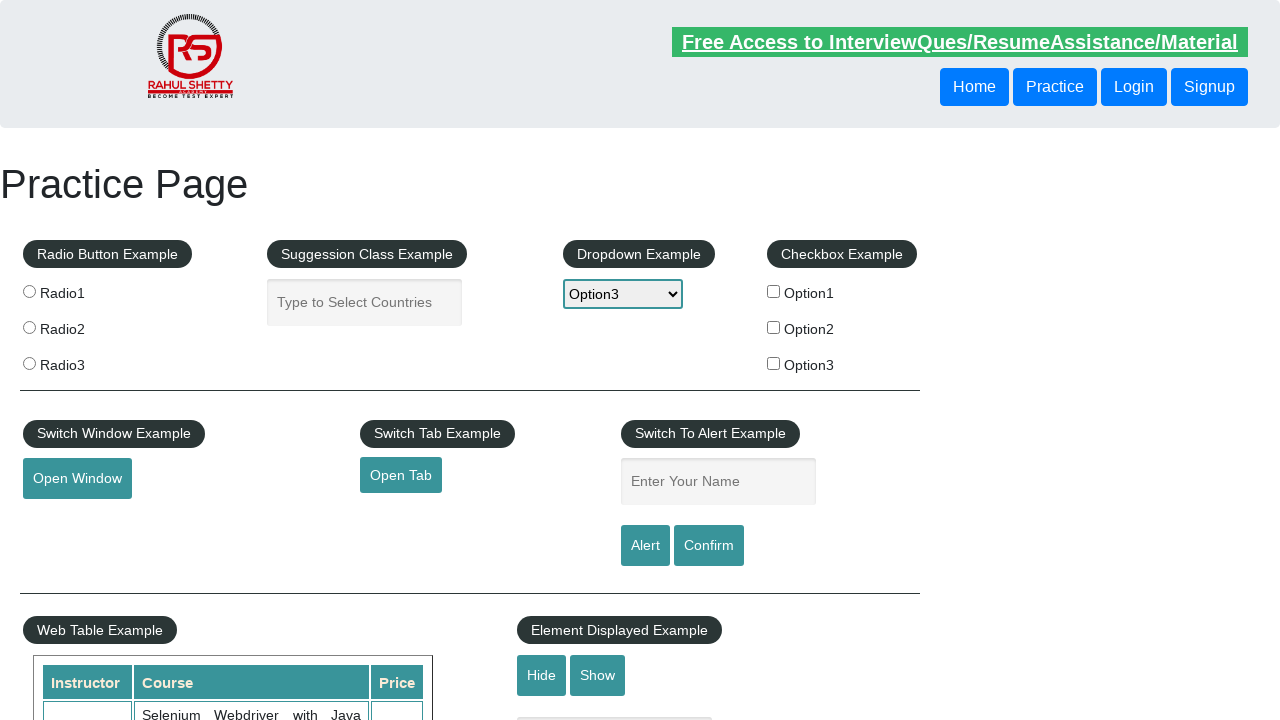

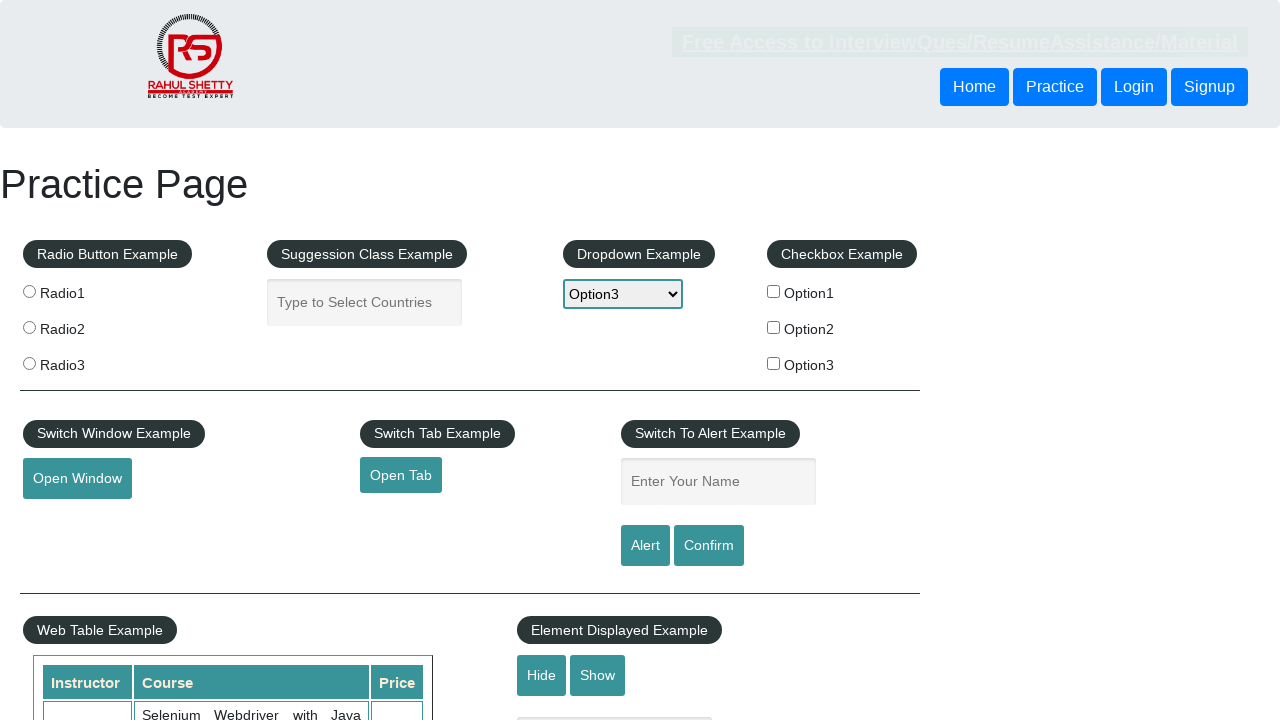